Tests mouse interaction functionality by clicking an element and then simulating a browser back action using mouse button interaction.

Starting URL: https://awesomeqa.com/selenium/mouse_interaction.html

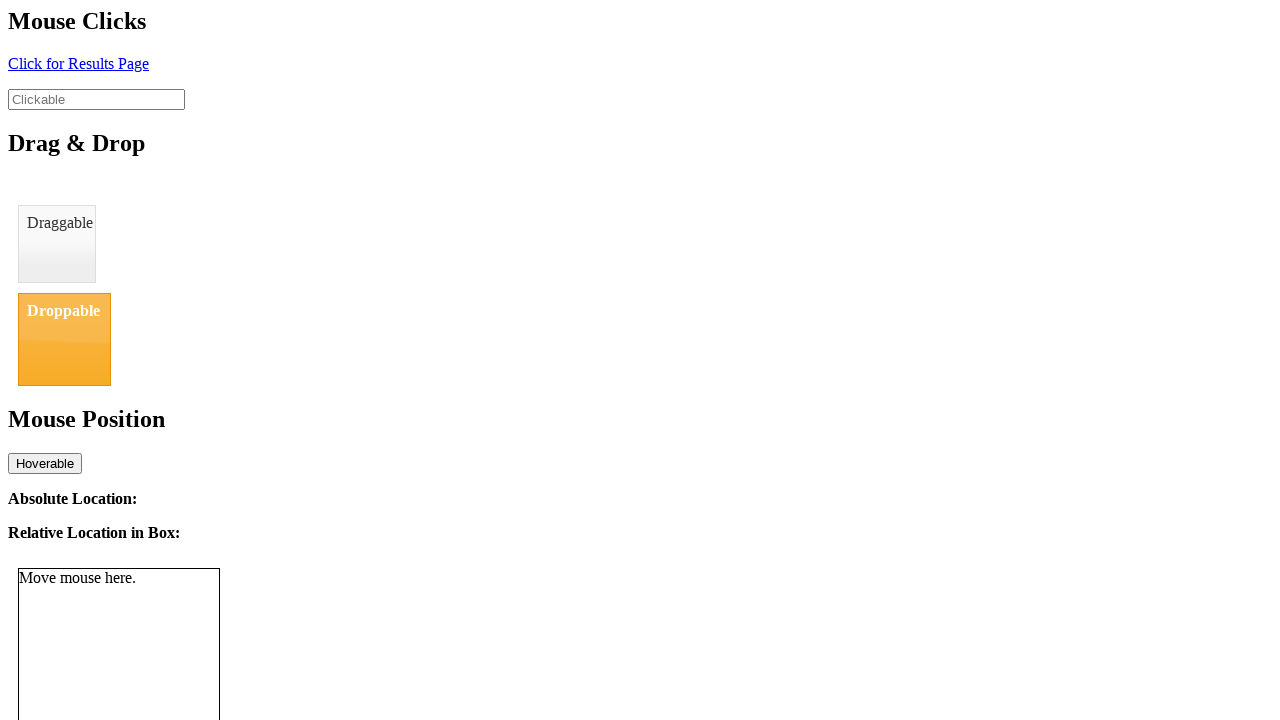

Clicked element with id 'click' at (78, 63) on #click
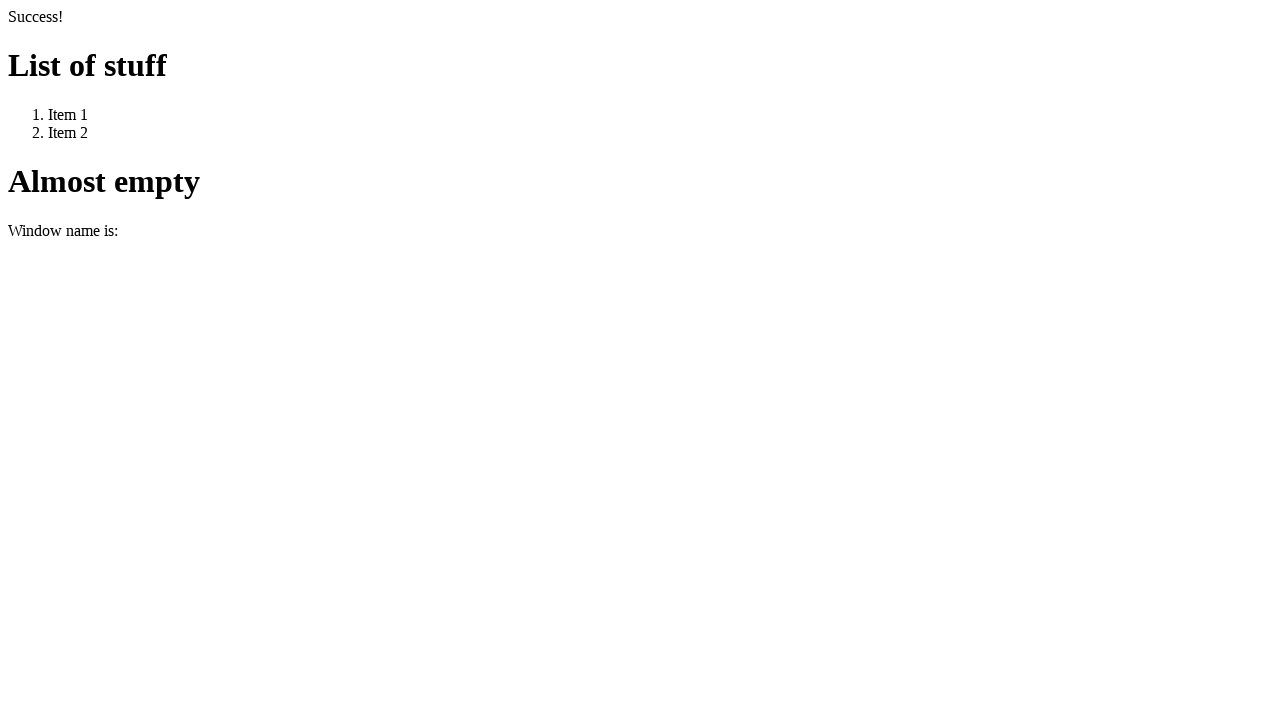

Waited 1000ms for action to complete
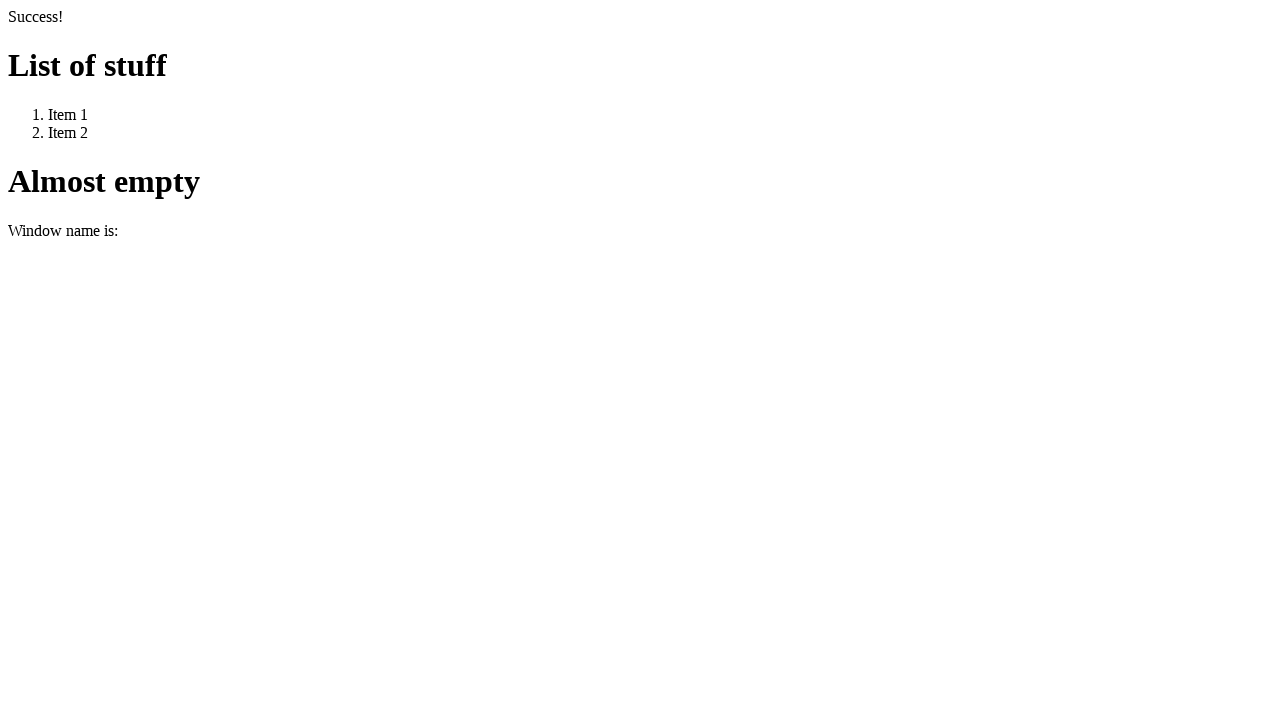

Navigated back using browser back button
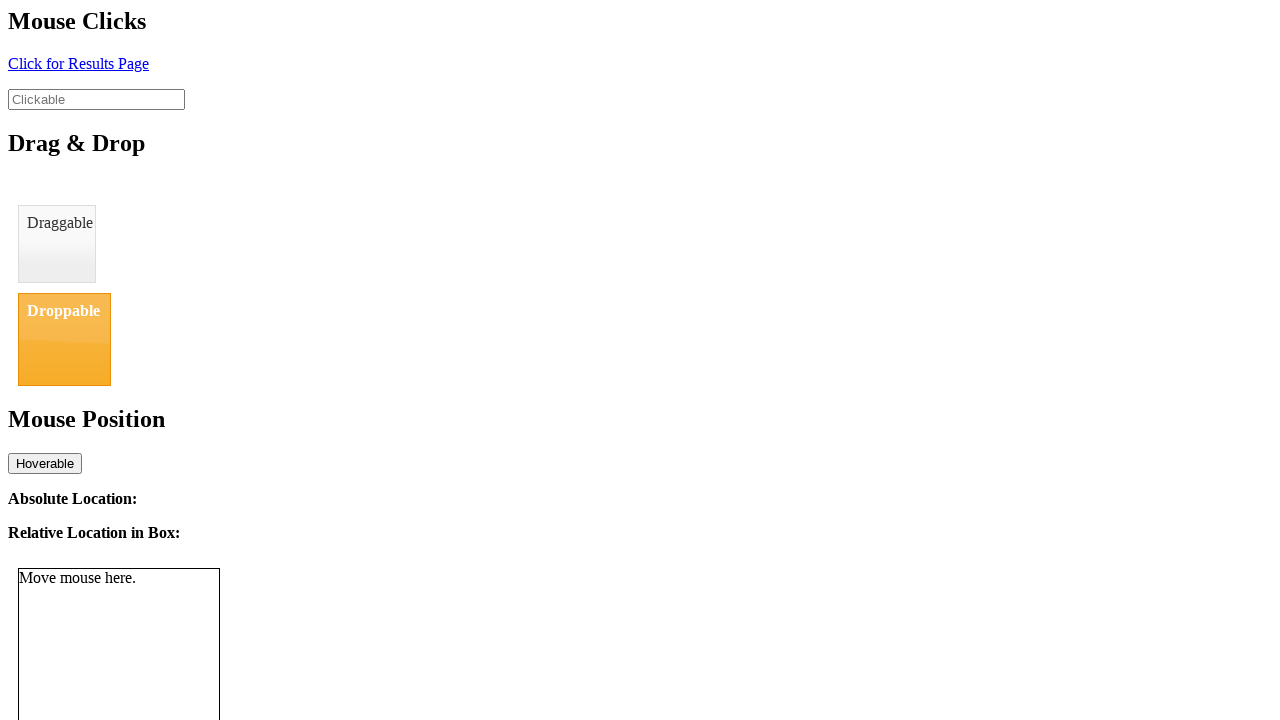

Navigation completed and page loaded
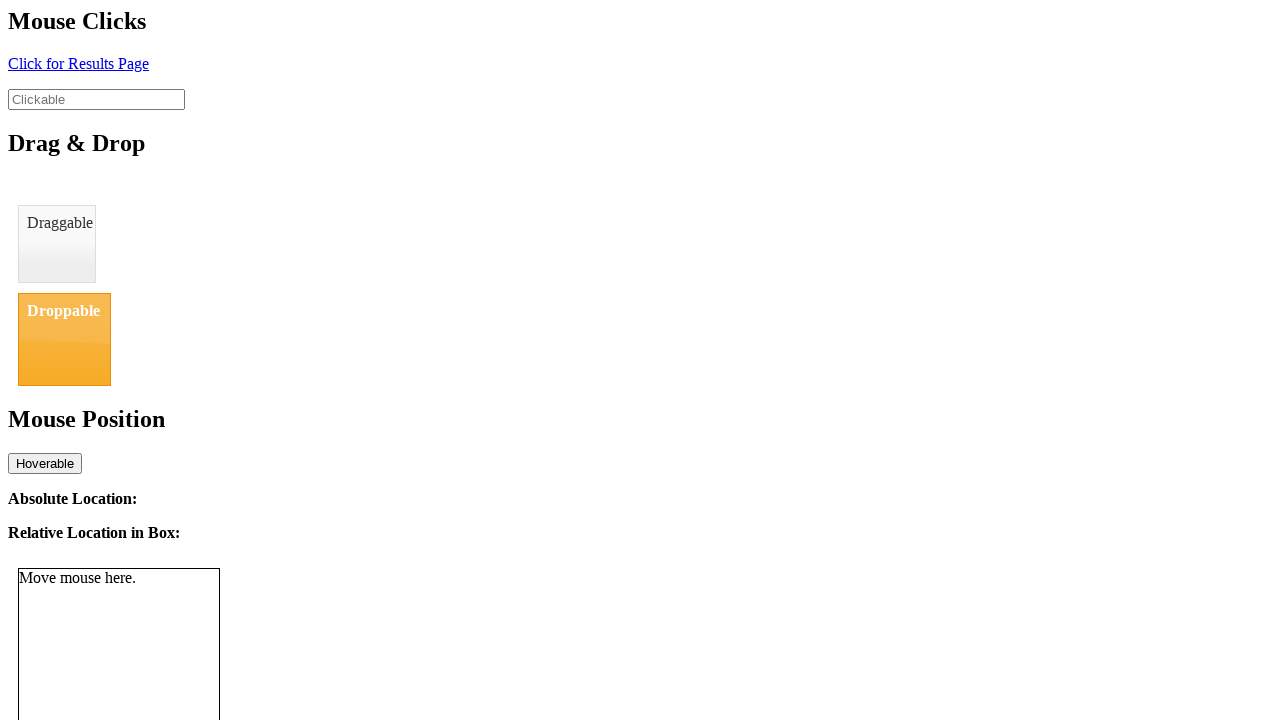

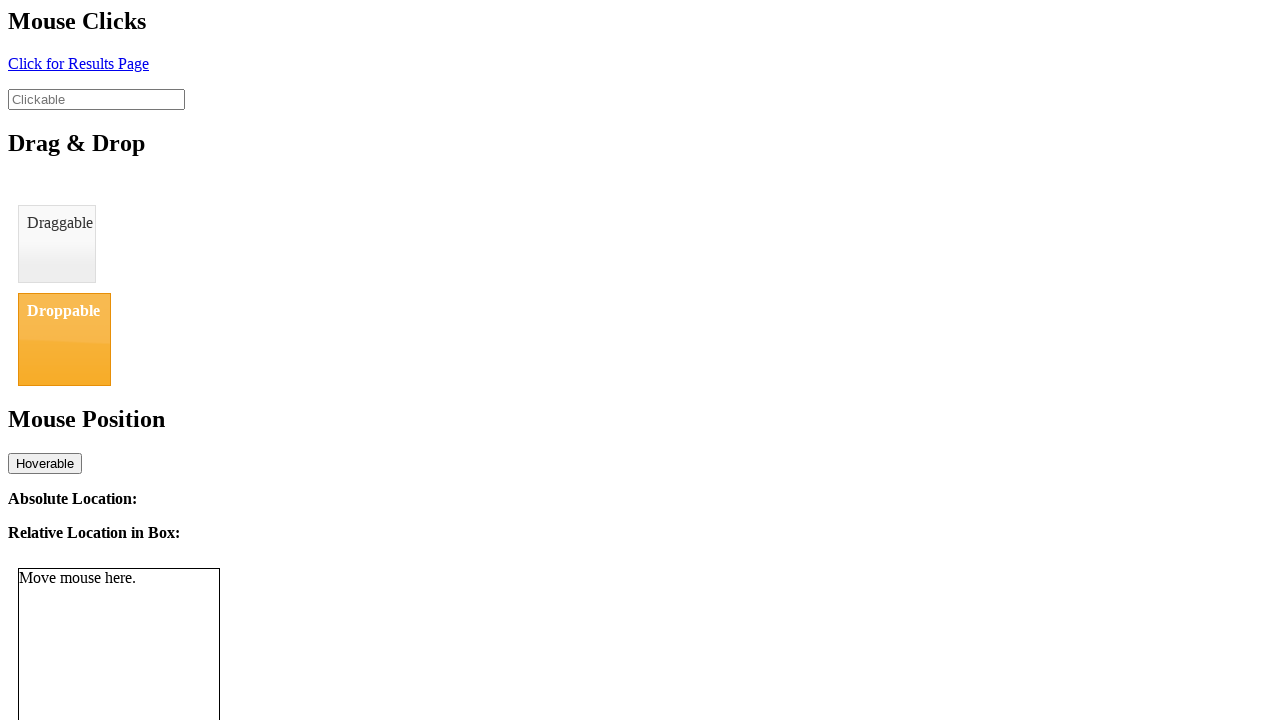